Tests the hotel listing functionality by clicking a button to view the hotel list and verifying that hotels are displayed

Starting URL: http://hotel-v3.progmasters.hu/

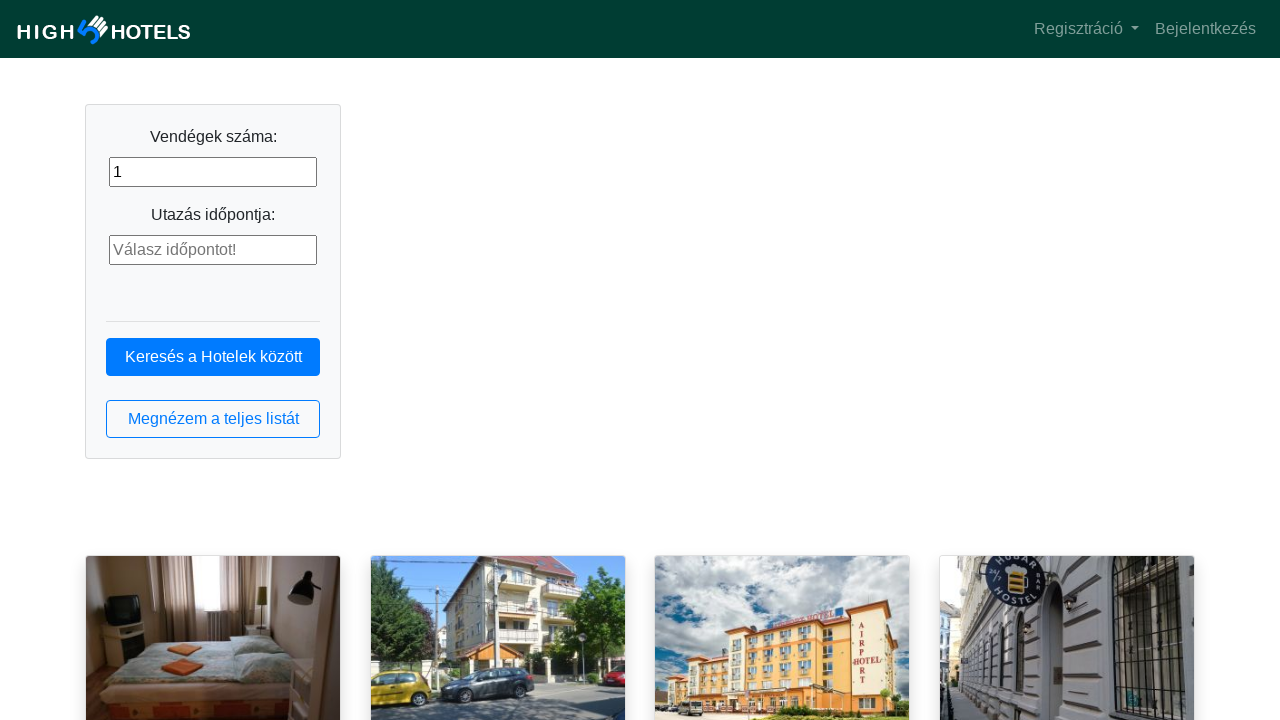

Clicked button to view hotel list at (213, 419) on button.btn.btn-outline-primary.btn-block
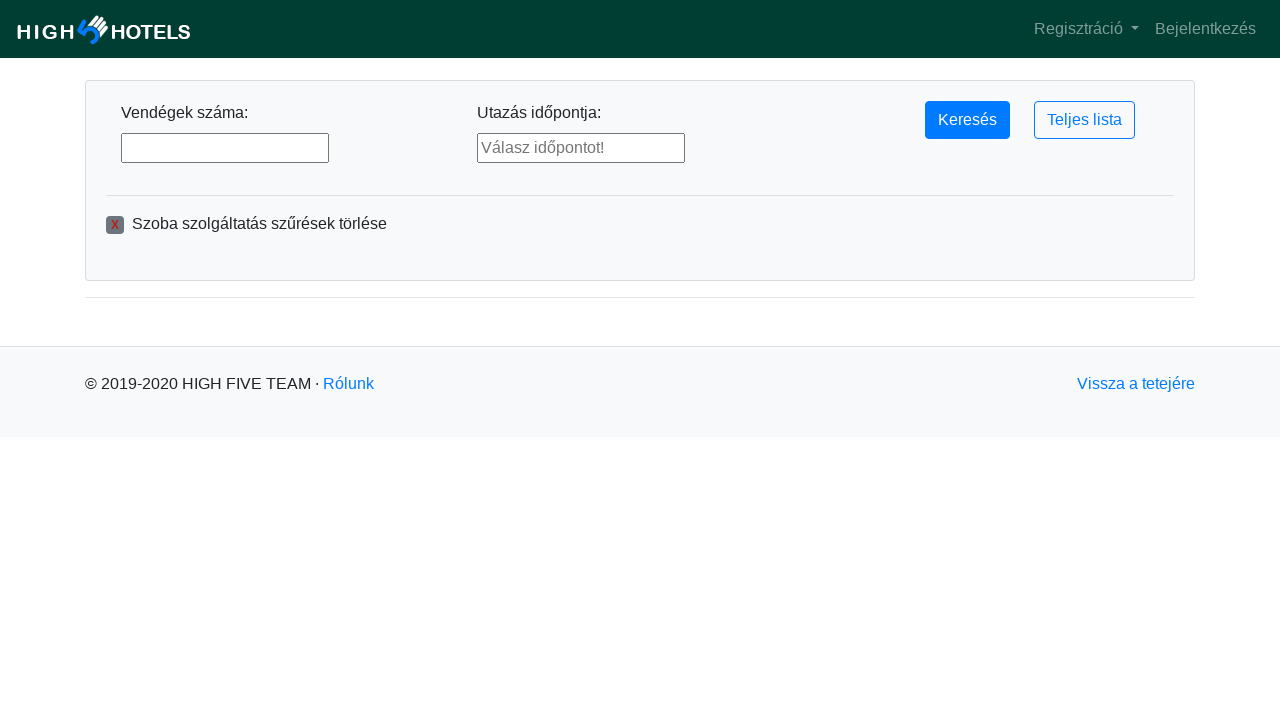

Hotel list loaded - hotel elements are visible
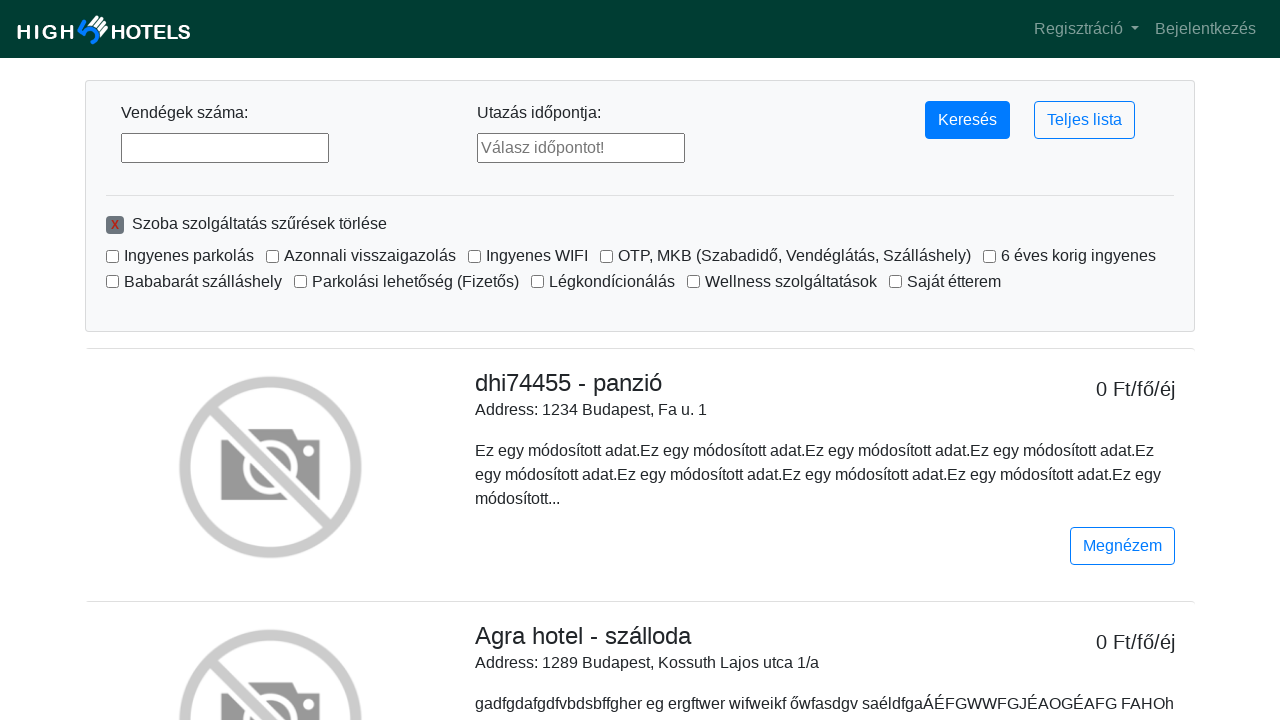

Verified that hotels are displayed on the page
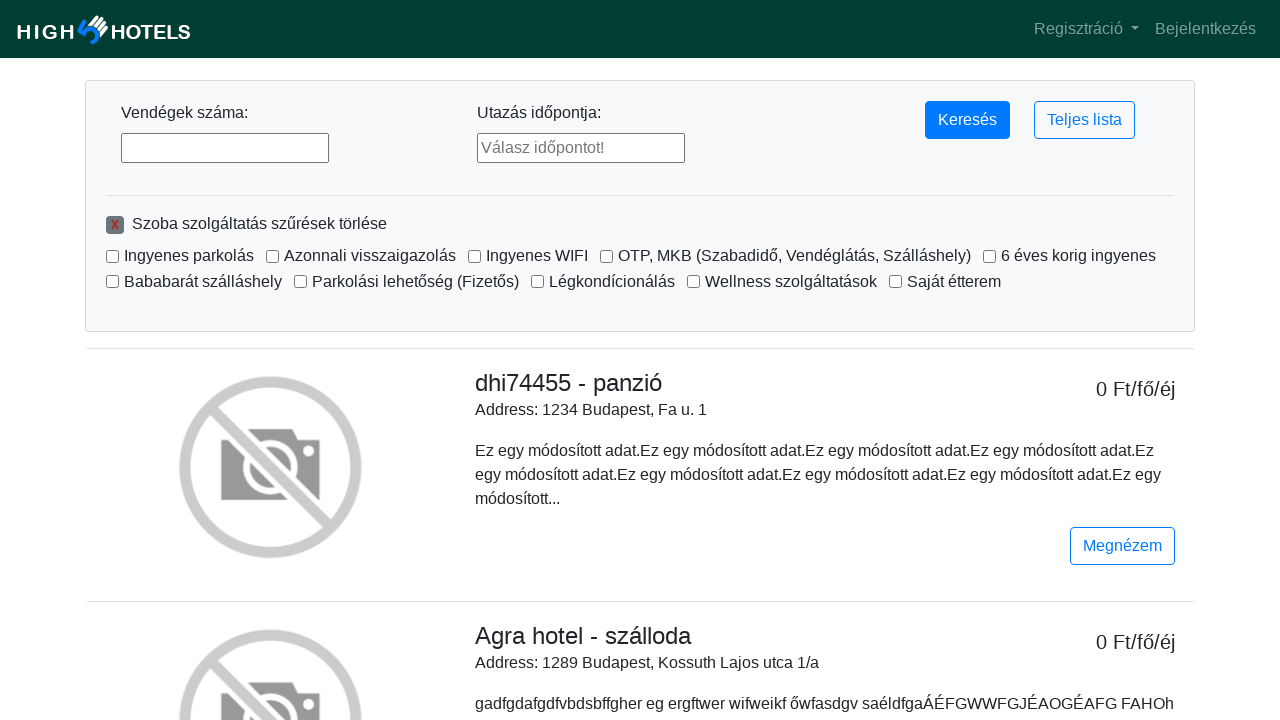

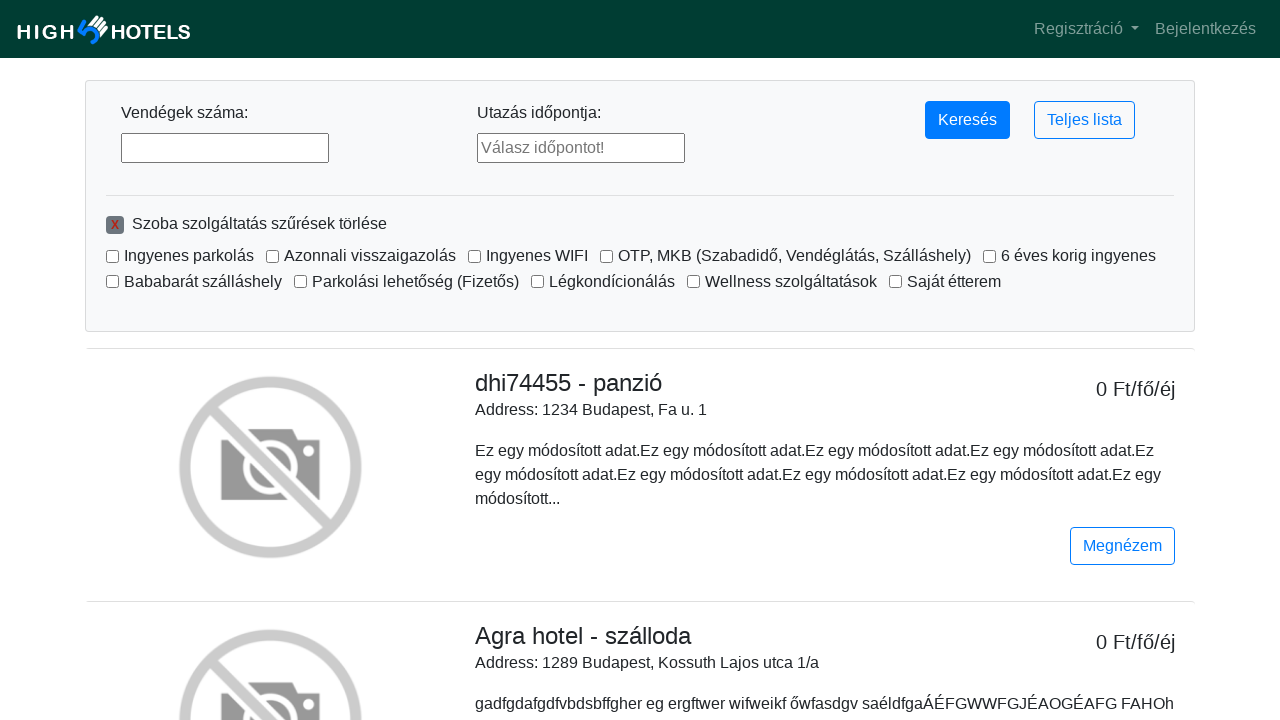